Tests GitHub search functionality by clicking the search button, entering a search query for "python", and waiting for search results to load

Starting URL: https://github.com/

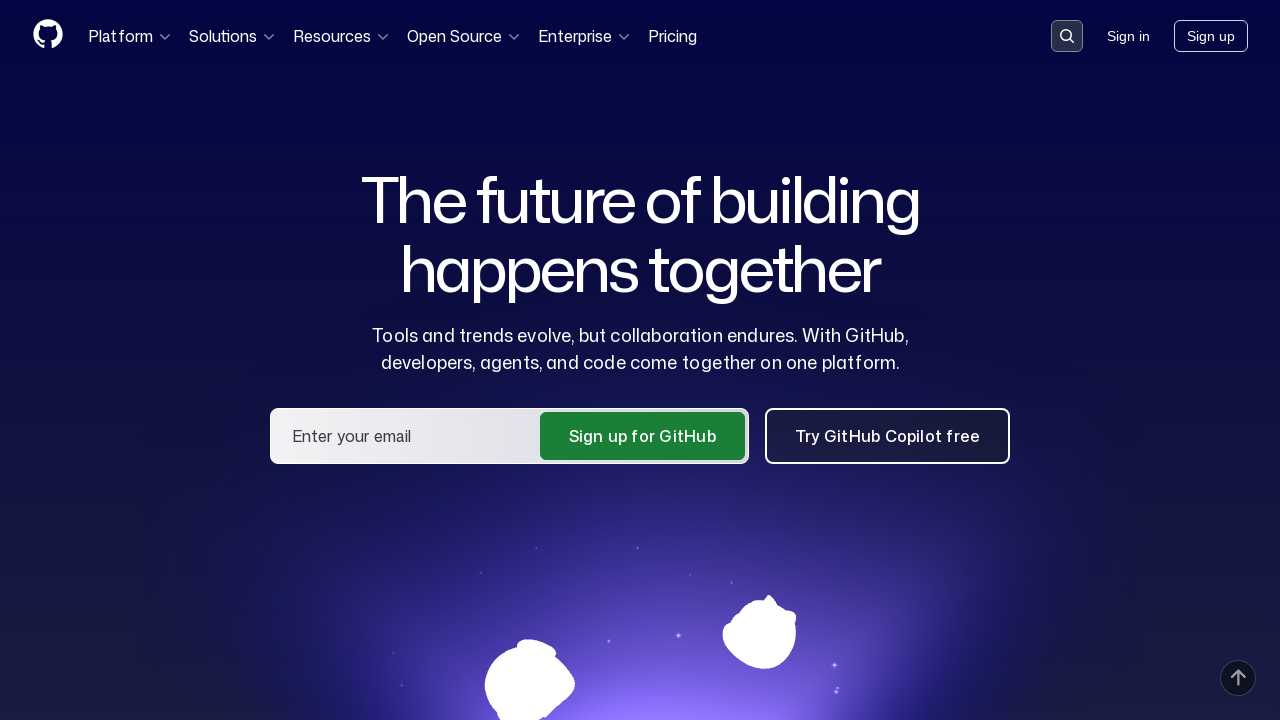

Clicked search button to open search input at (1067, 36) on .header-search-button
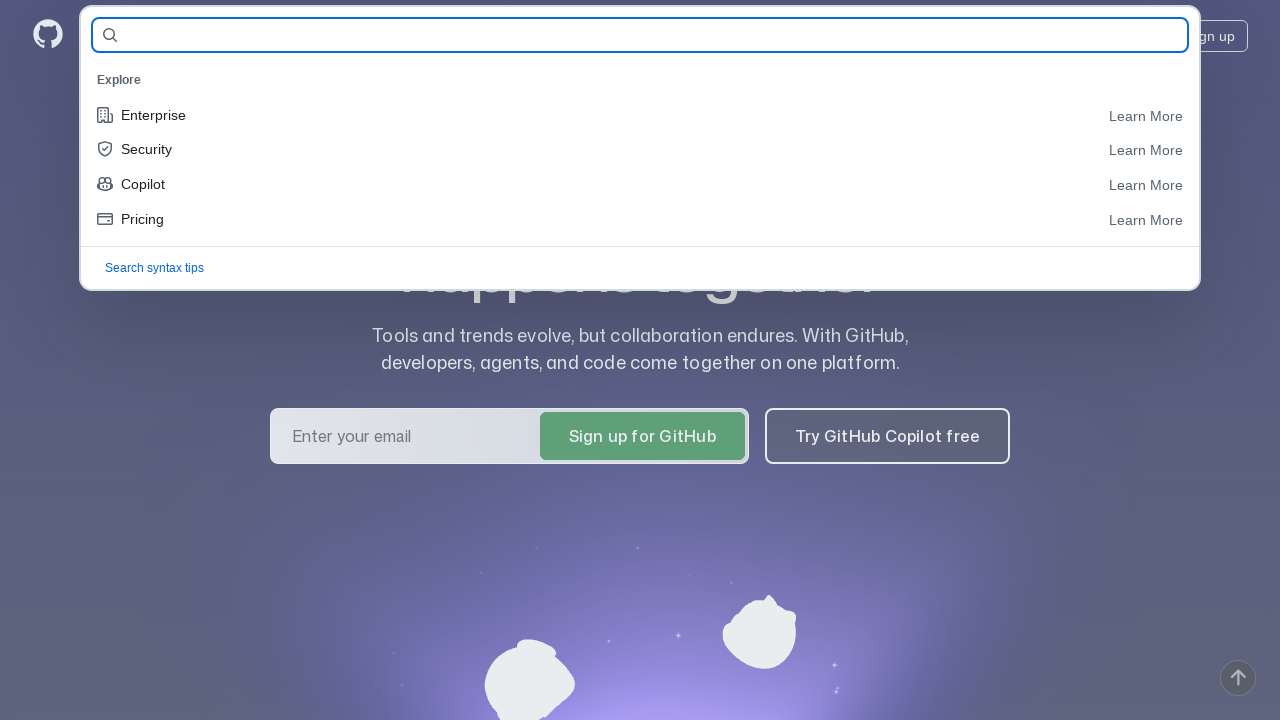

Filled search query with 'python' on #query-builder-test
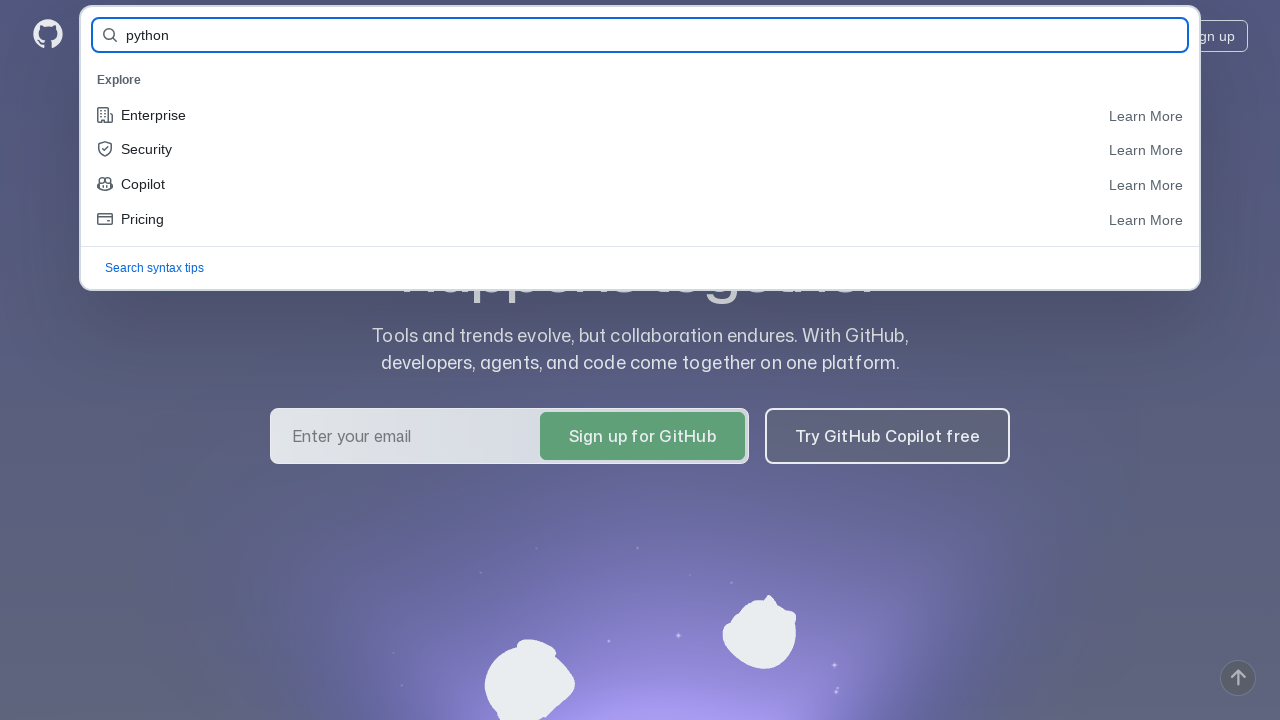

Pressed Enter to submit search query on #query-builder-test
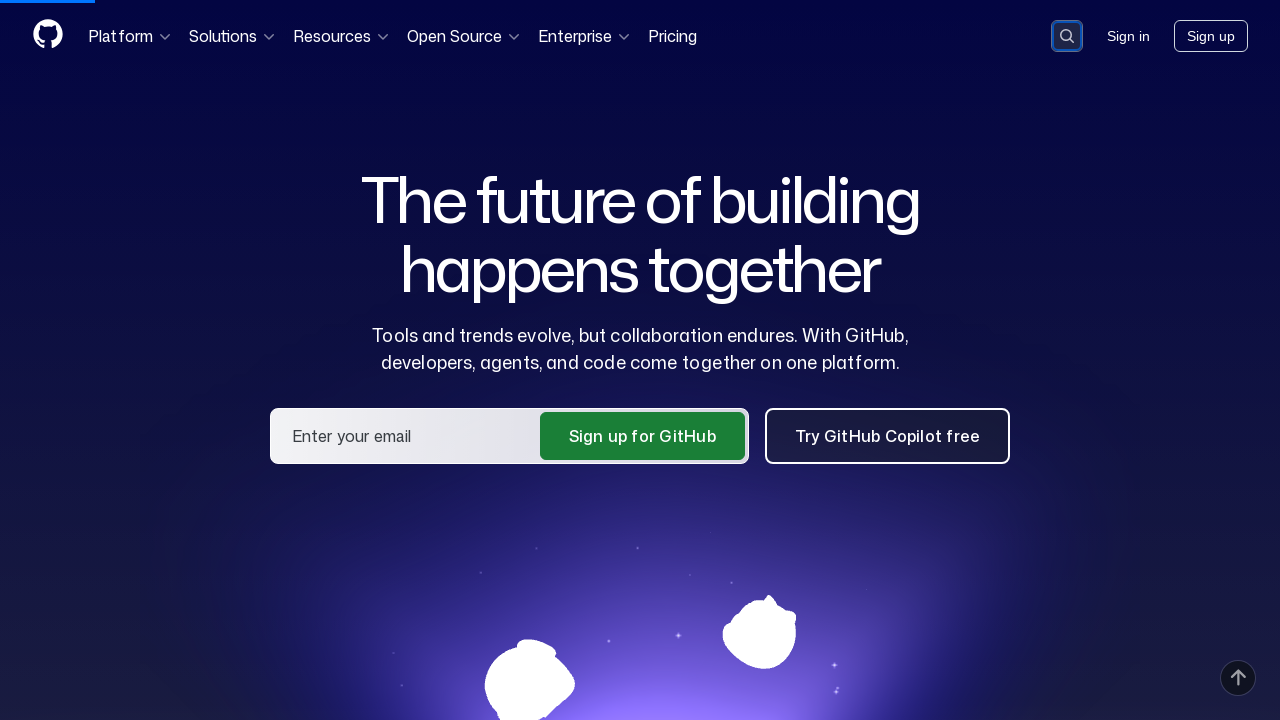

Search results loaded successfully
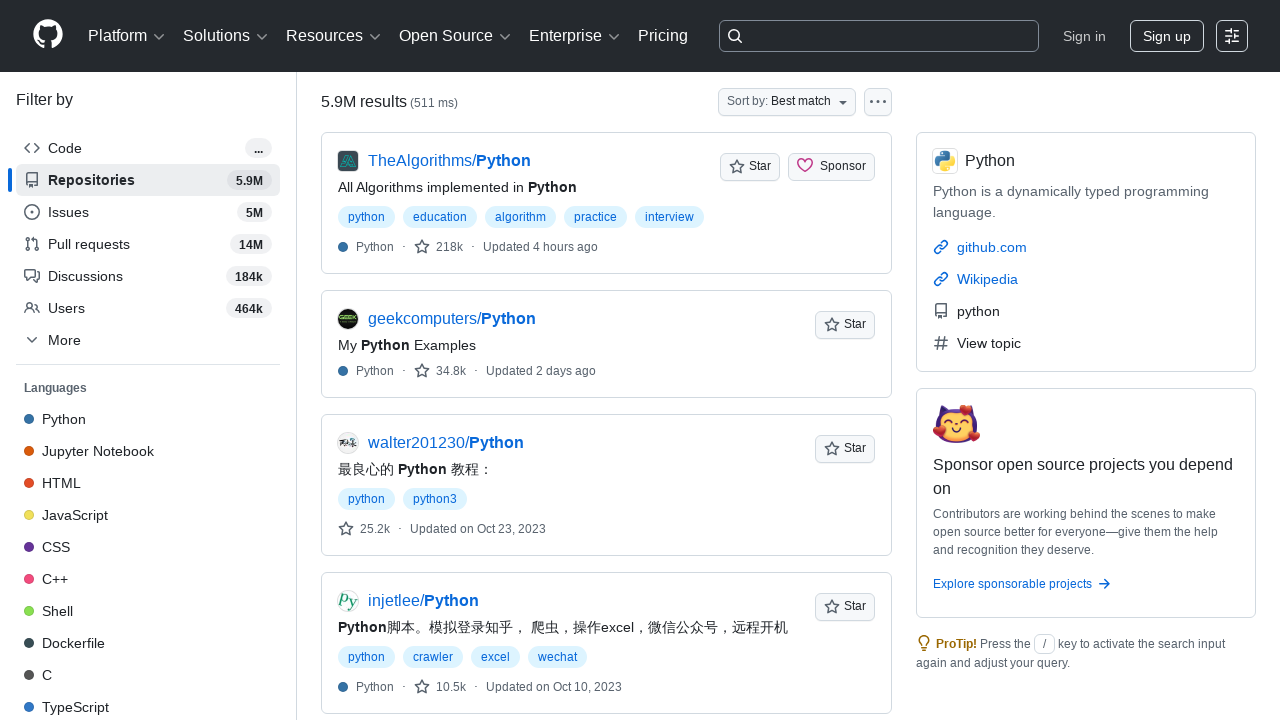

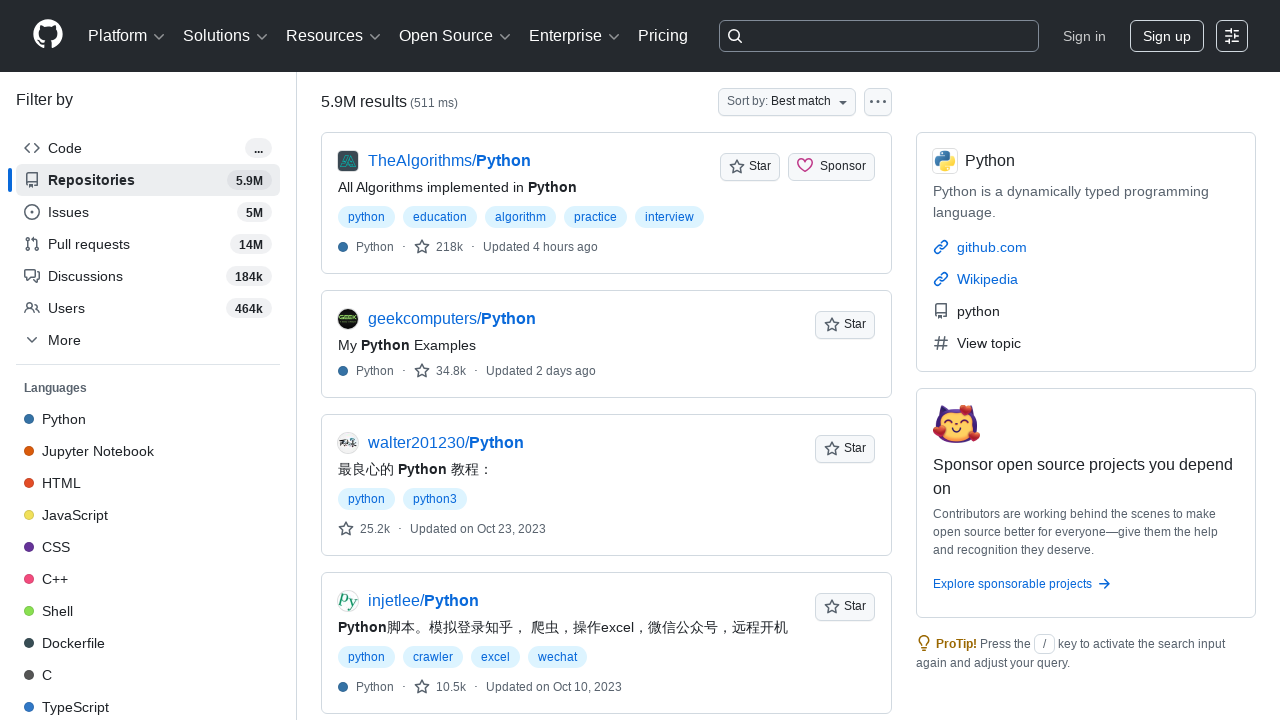